Tests exiting a created lobby and verifying the lobby and player name fields are auto-filled

Starting URL: https://secret-hitler.online/

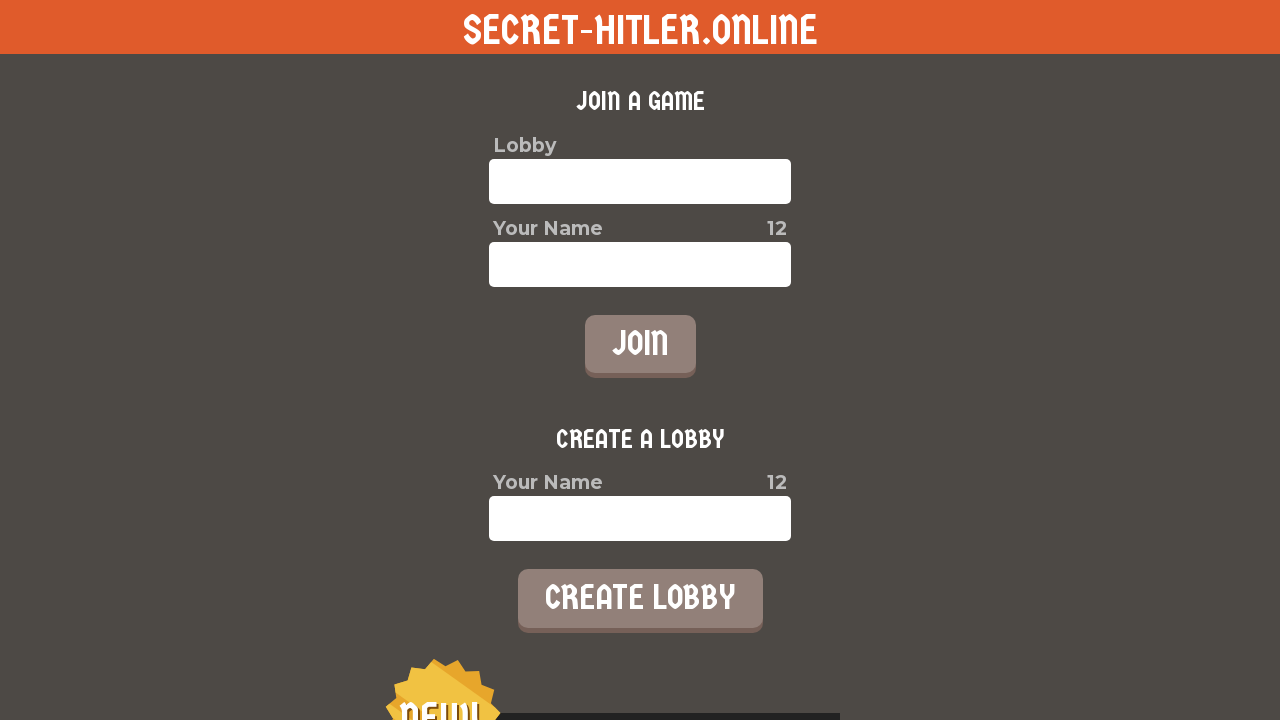

Entered player name 'Max' in the player name field on xpath=//*[@id='root']/div/div[2]/div/label/input
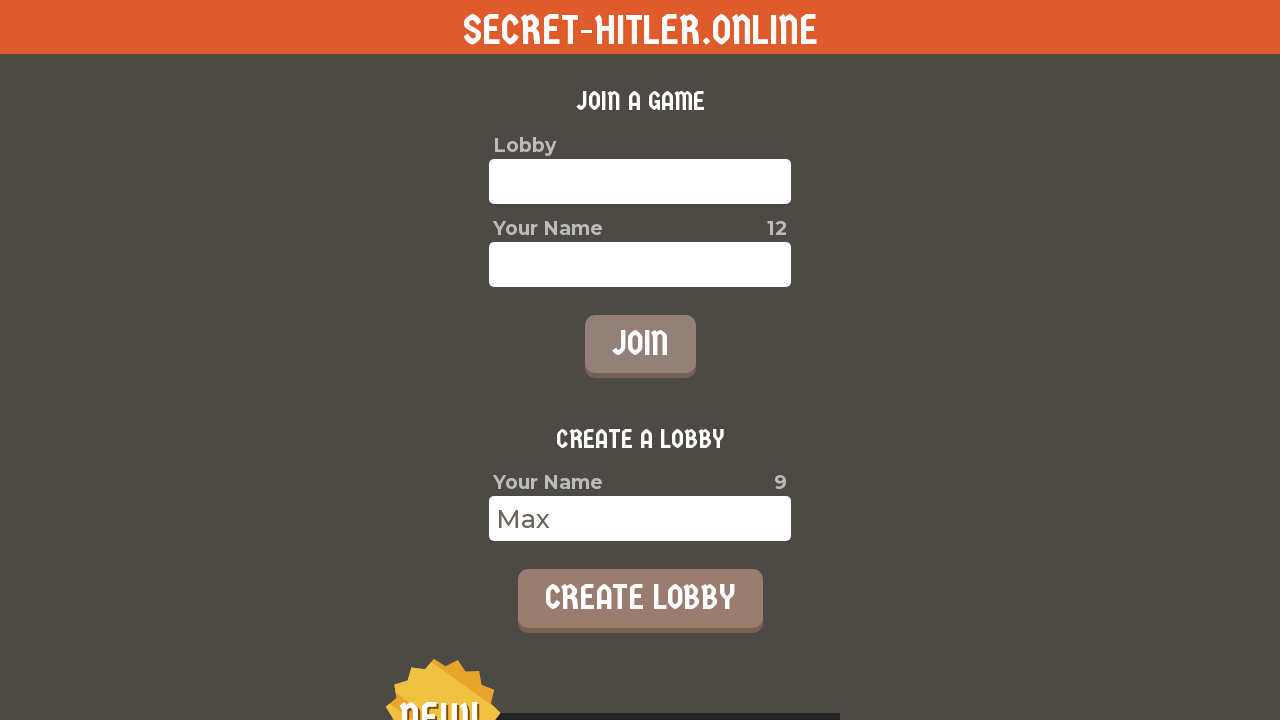

Clicked create lobby button at (640, 598) on xpath=//*[@id='root']/div/div[2]/button
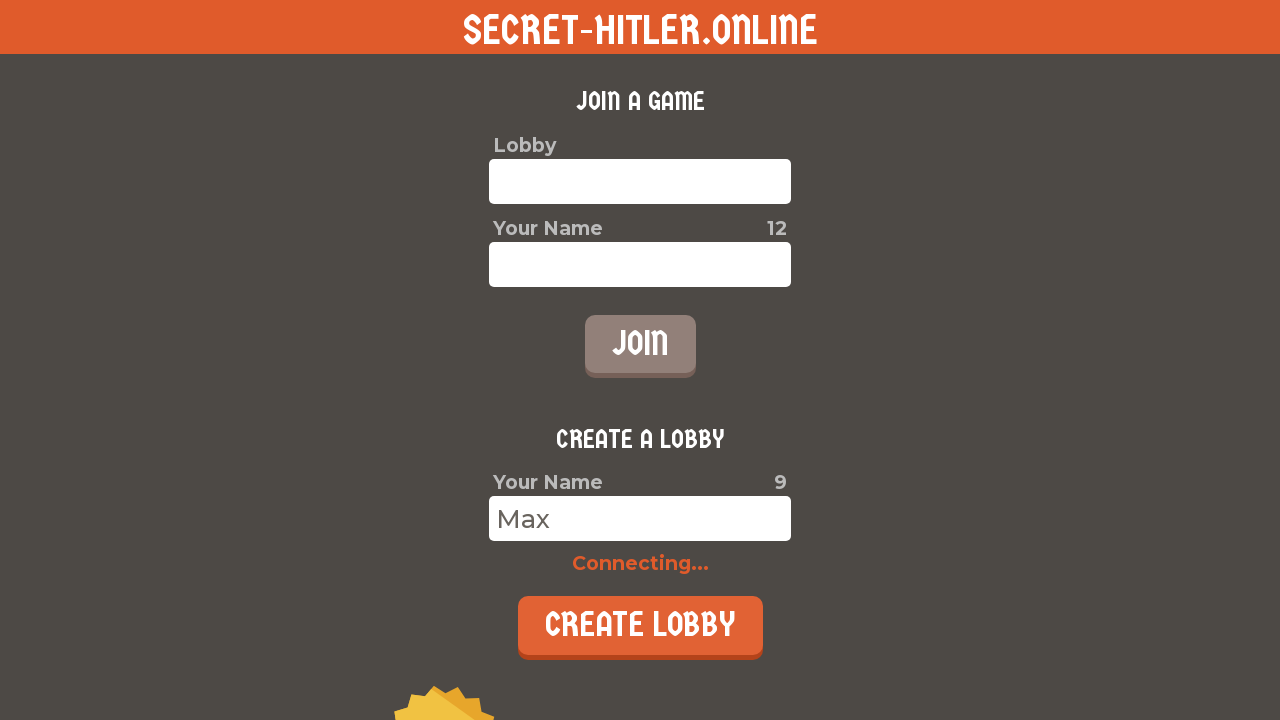

Clicked to select an icon at (494, 326) on xpath=//*[@id='icon']
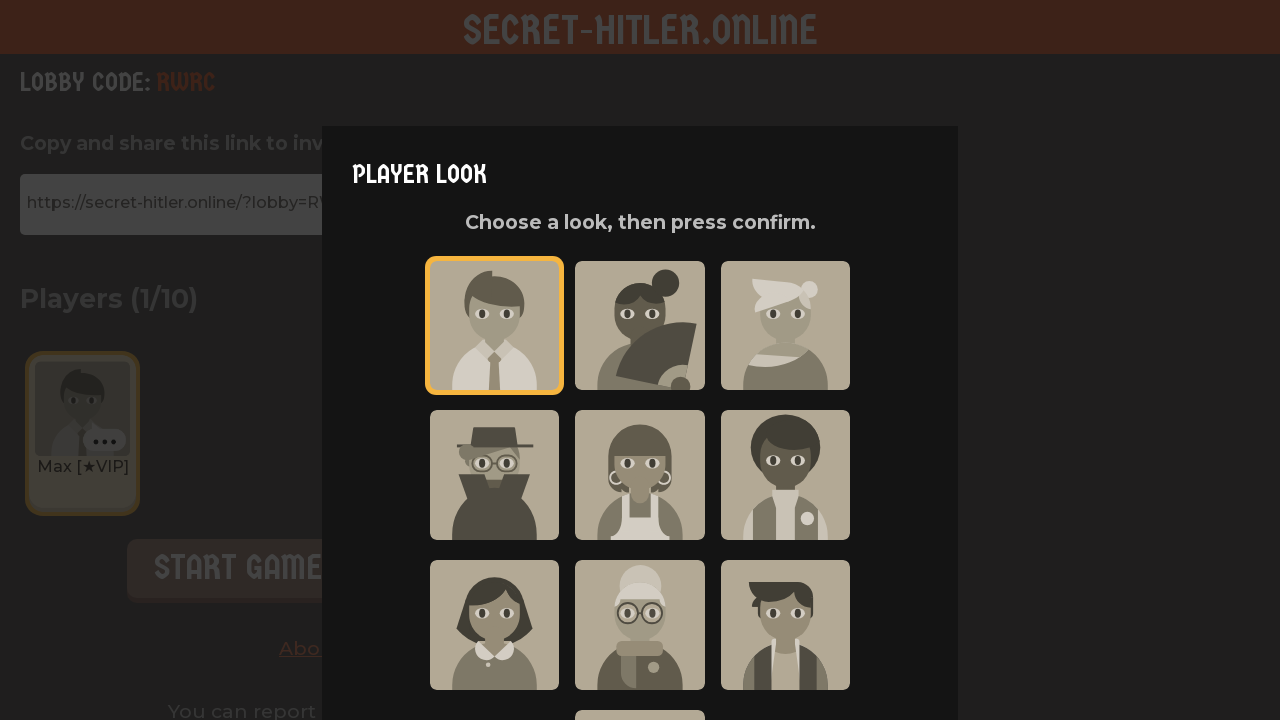

Clicked prompt button to confirm icon selection at (640, 652) on xpath=//*[@id='prompt-button']
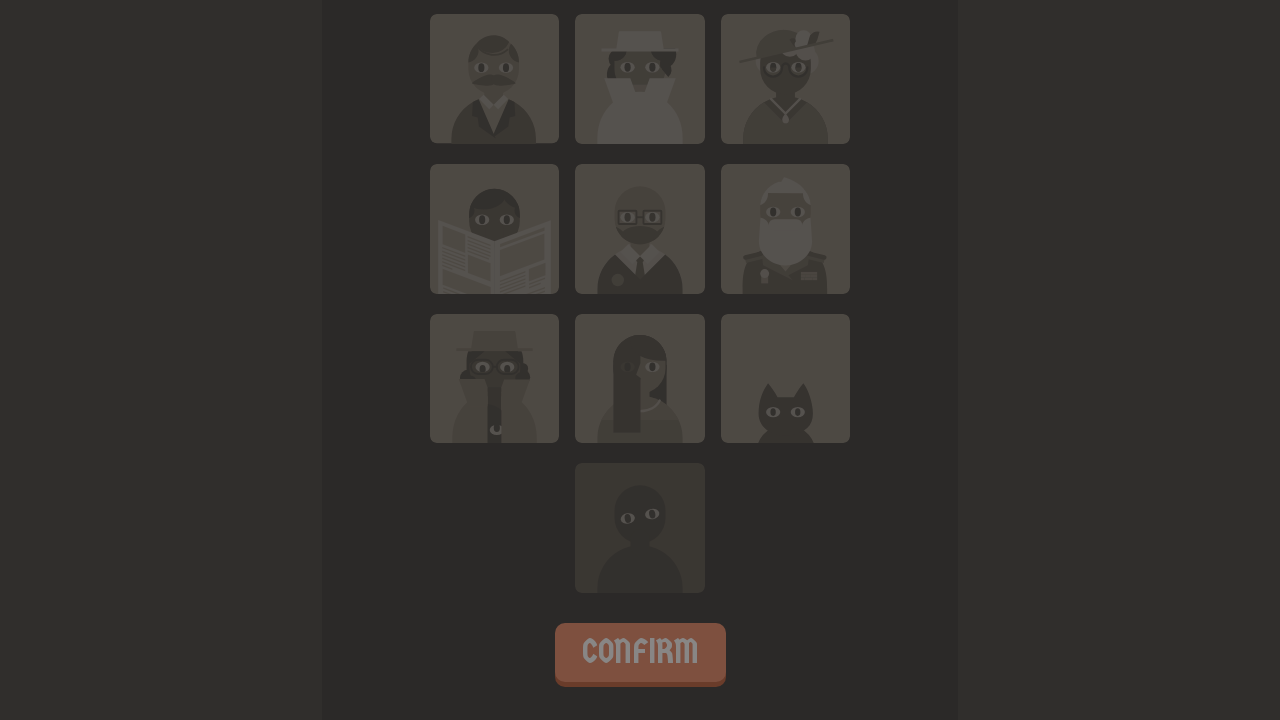

Lobby link appeared and lobby was created successfully
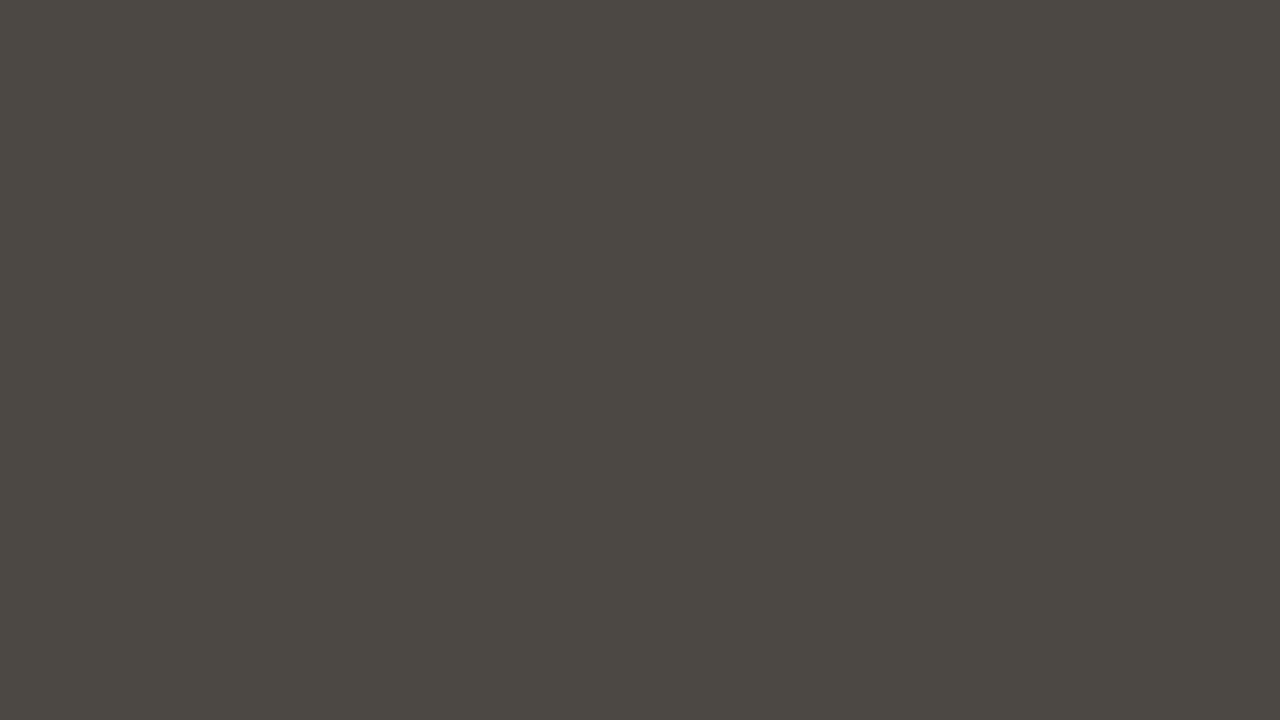

Clicked exit/leave lobby button at (499, 568) on xpath=//*[@id='lobby-button-container']/button[2]
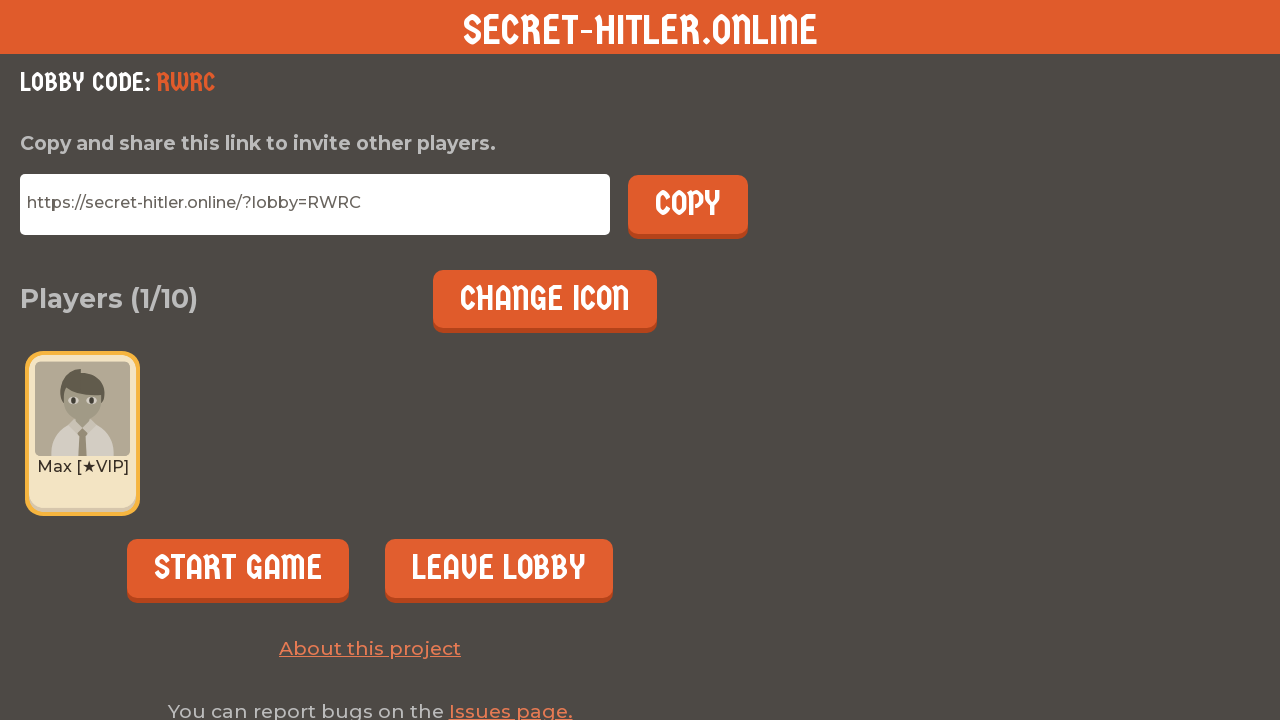

Returned to main page after exiting lobby
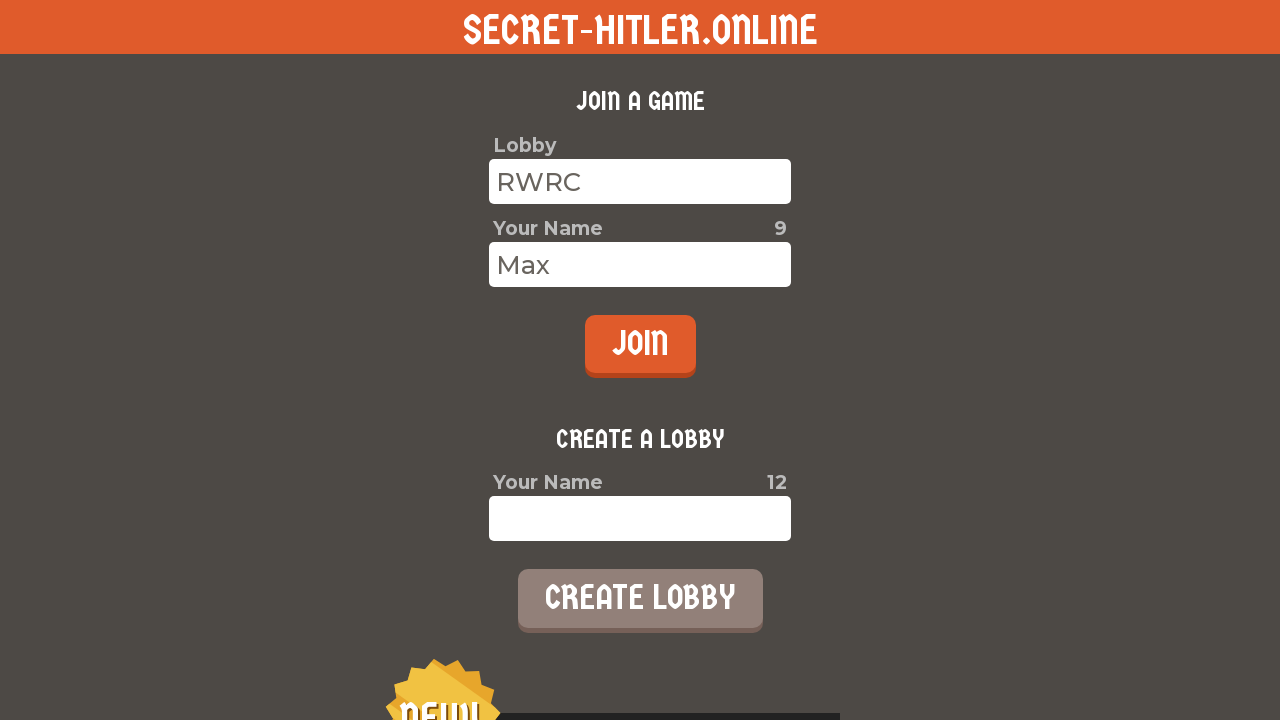

Verified that player name field 'Max' is auto-filled after exiting lobby
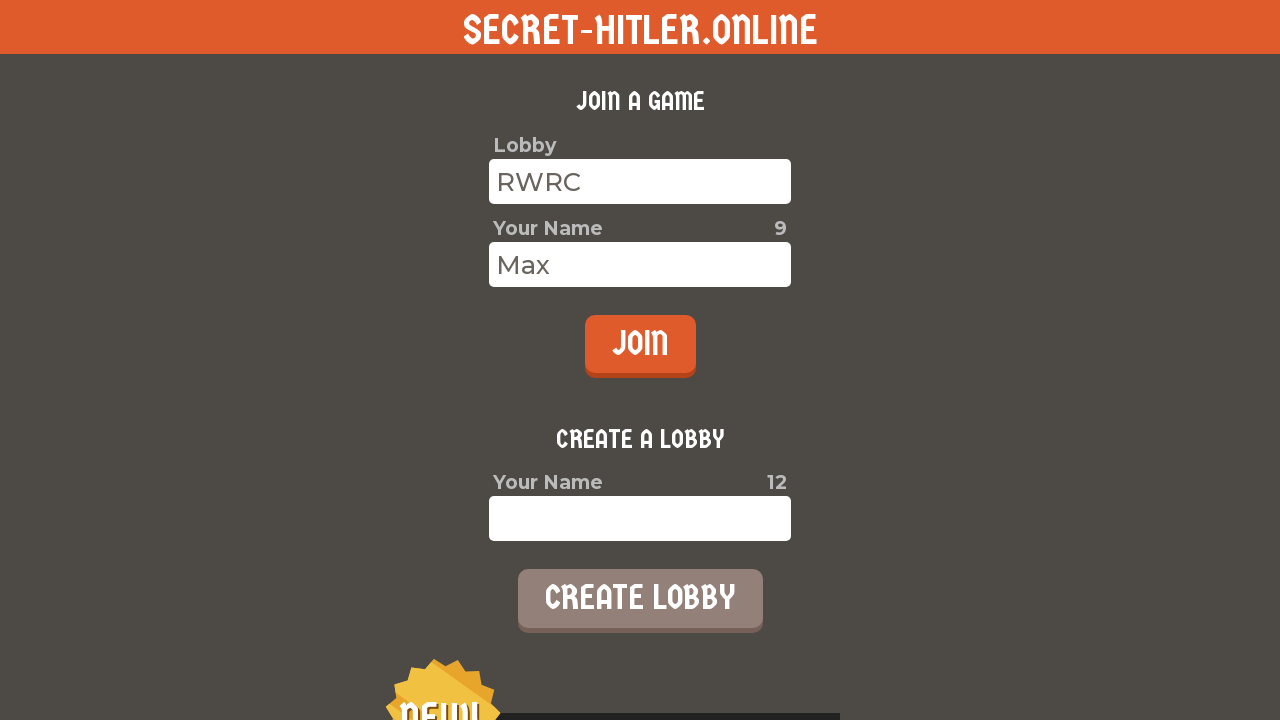

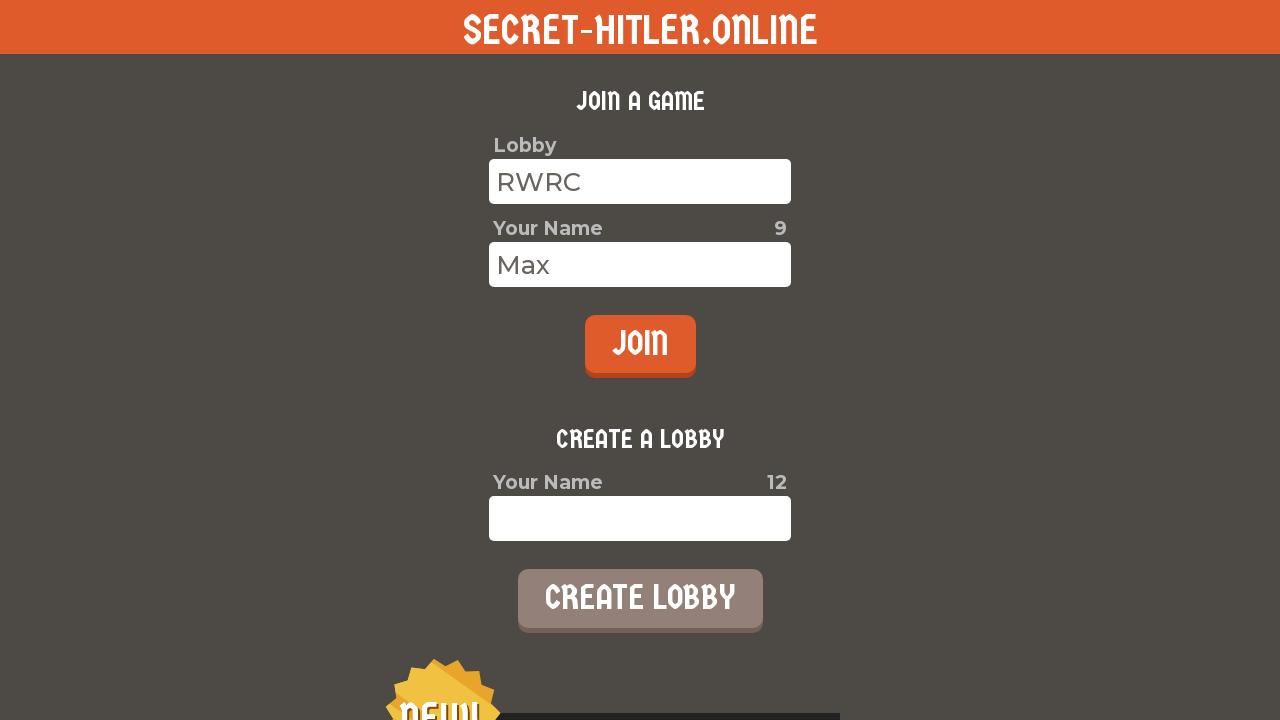